Tests marking all todo items as completed using the toggle all checkbox

Starting URL: https://demo.playwright.dev/todomvc

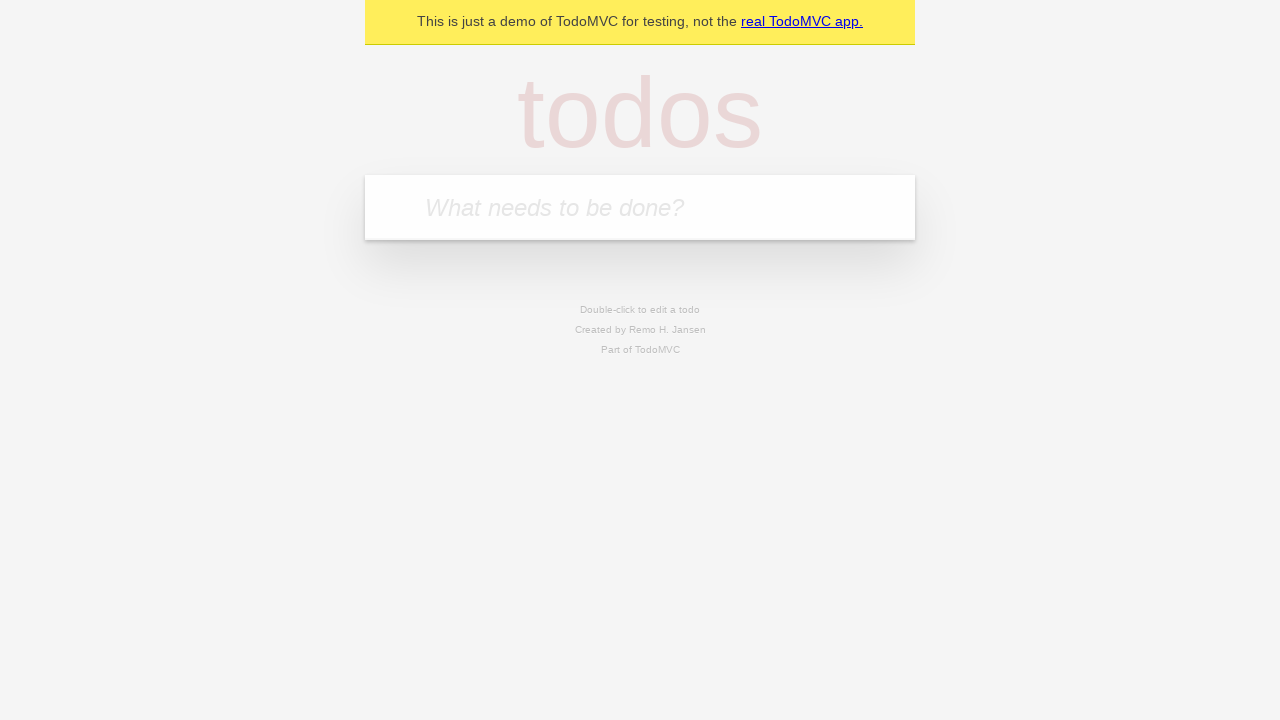

Filled todo input with 'buy some cheese' on internal:attr=[placeholder="What needs to be done?"i]
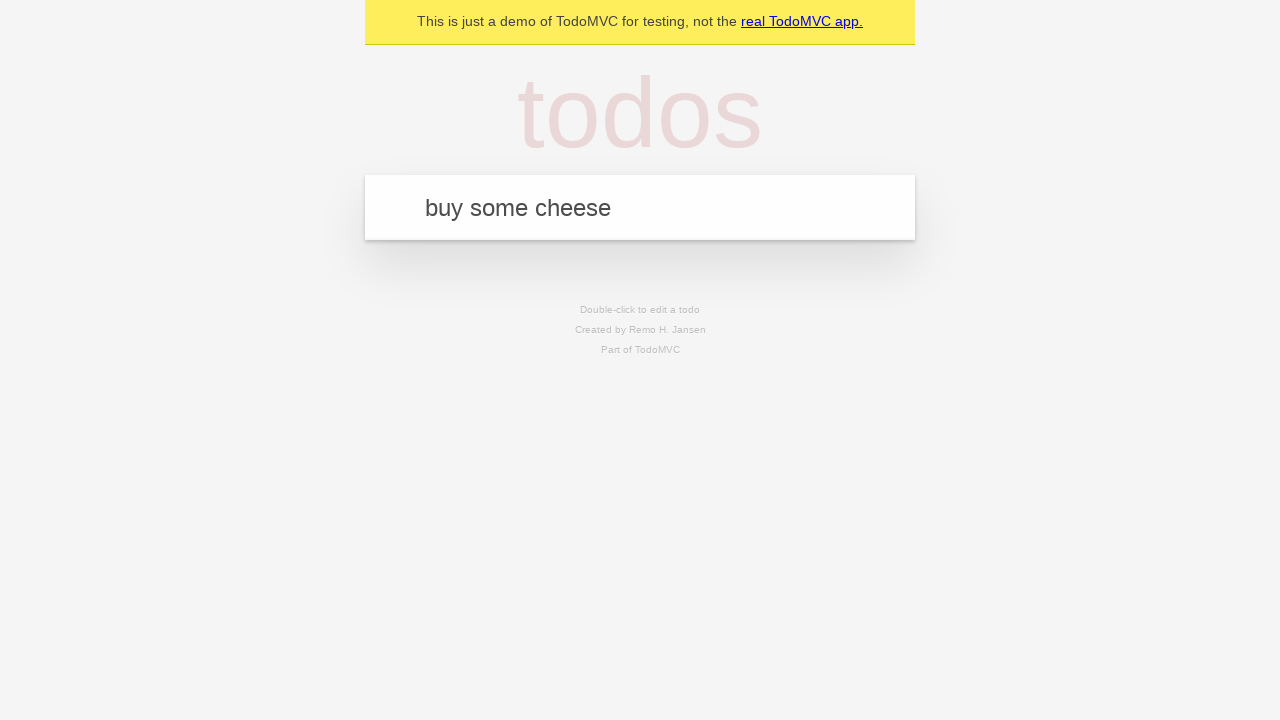

Pressed Enter to create todo 'buy some cheese' on internal:attr=[placeholder="What needs to be done?"i]
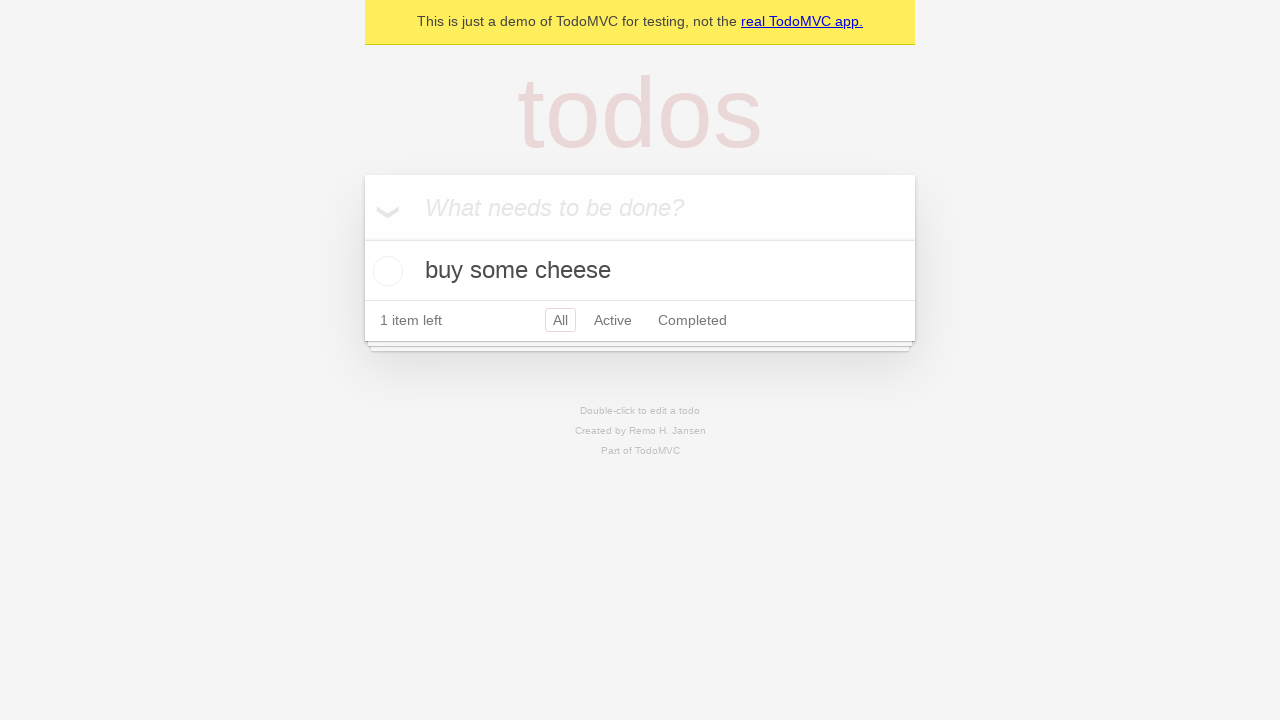

Filled todo input with 'feed the cat' on internal:attr=[placeholder="What needs to be done?"i]
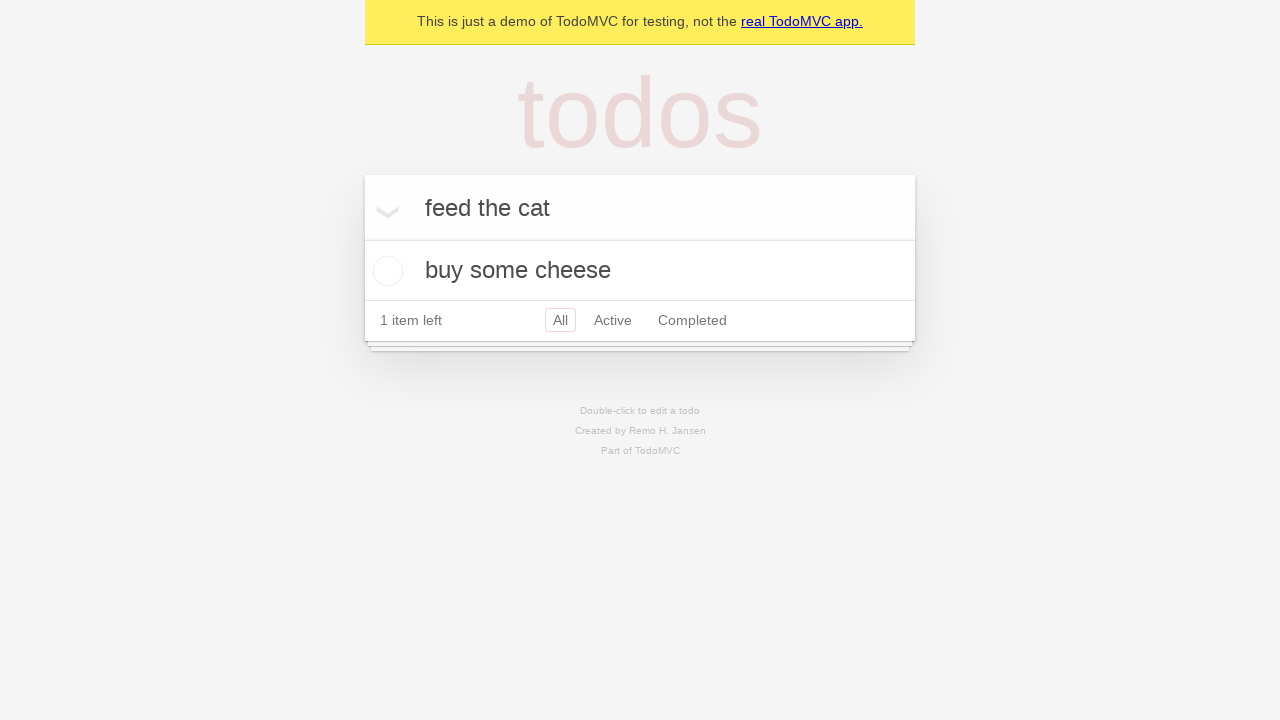

Pressed Enter to create todo 'feed the cat' on internal:attr=[placeholder="What needs to be done?"i]
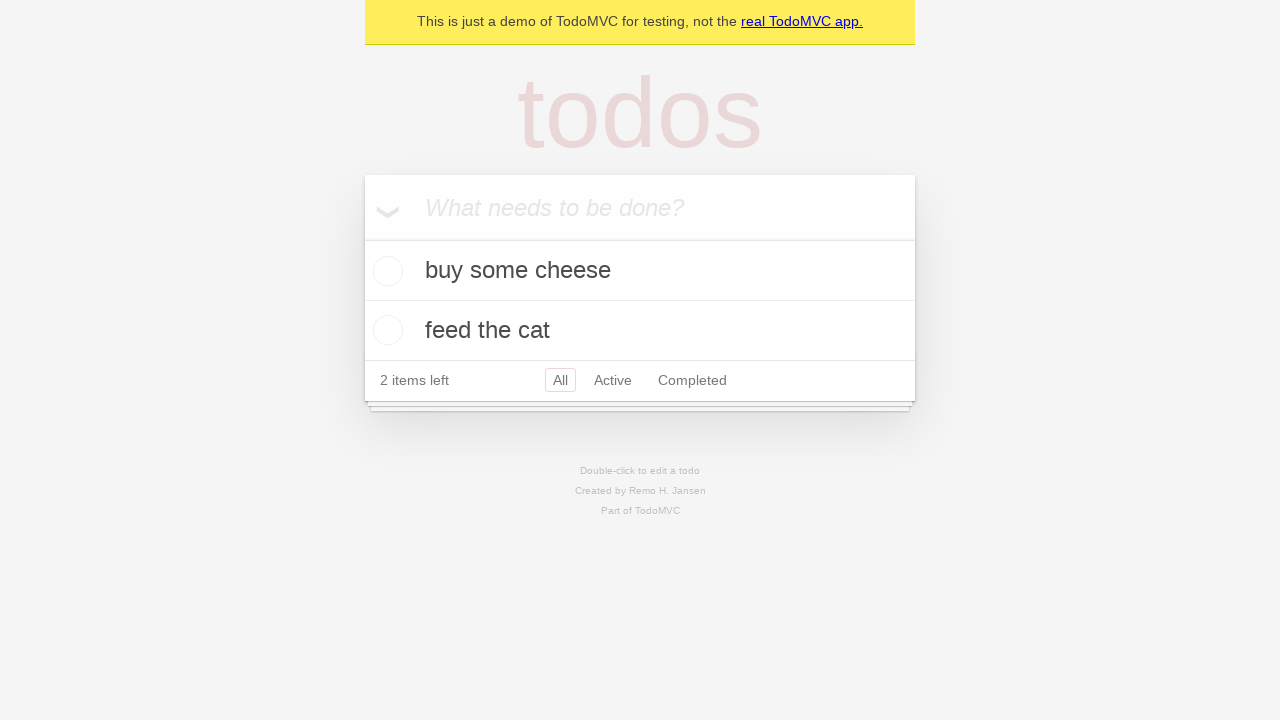

Filled todo input with 'book a doctors appointment' on internal:attr=[placeholder="What needs to be done?"i]
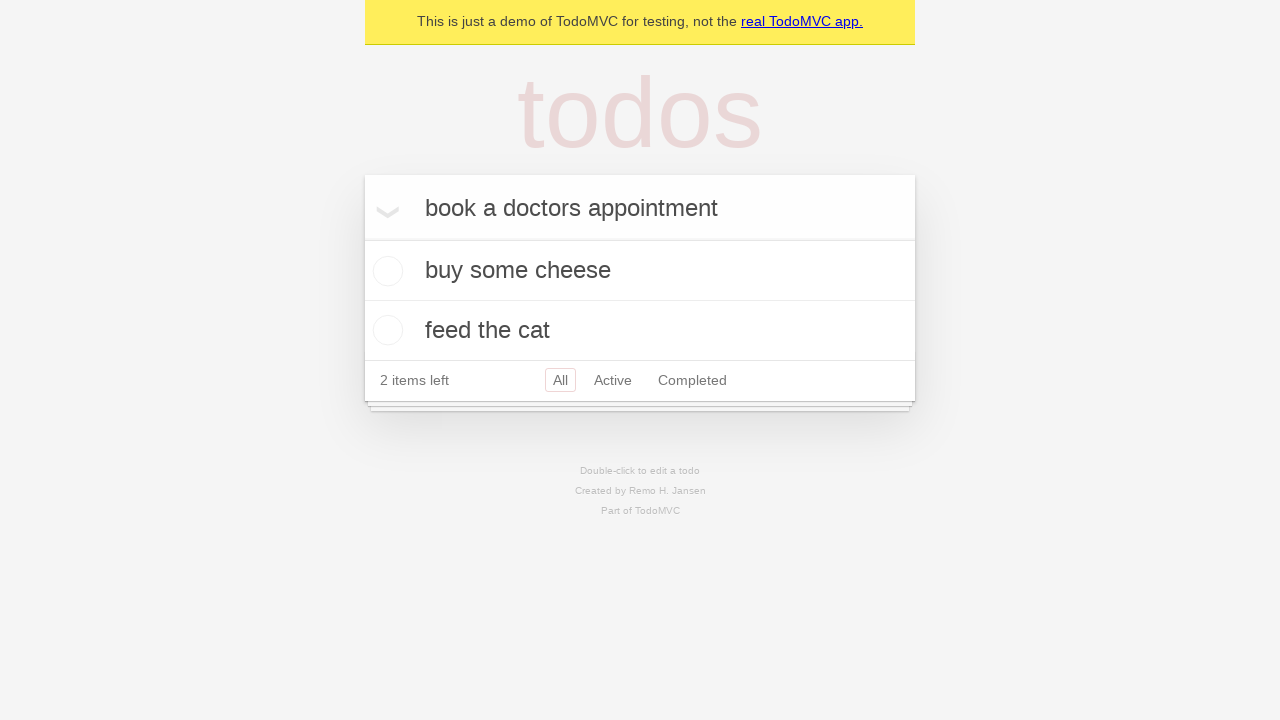

Pressed Enter to create todo 'book a doctors appointment' on internal:attr=[placeholder="What needs to be done?"i]
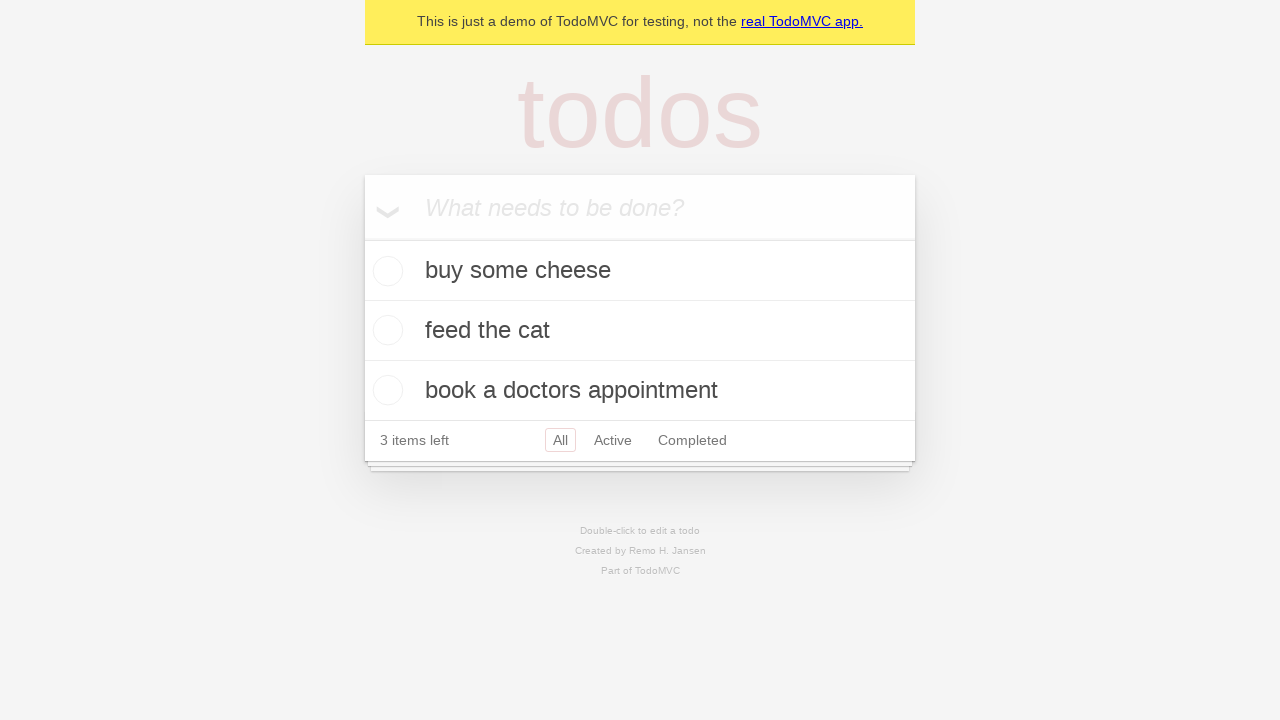

Waited for all 3 todo items to be created
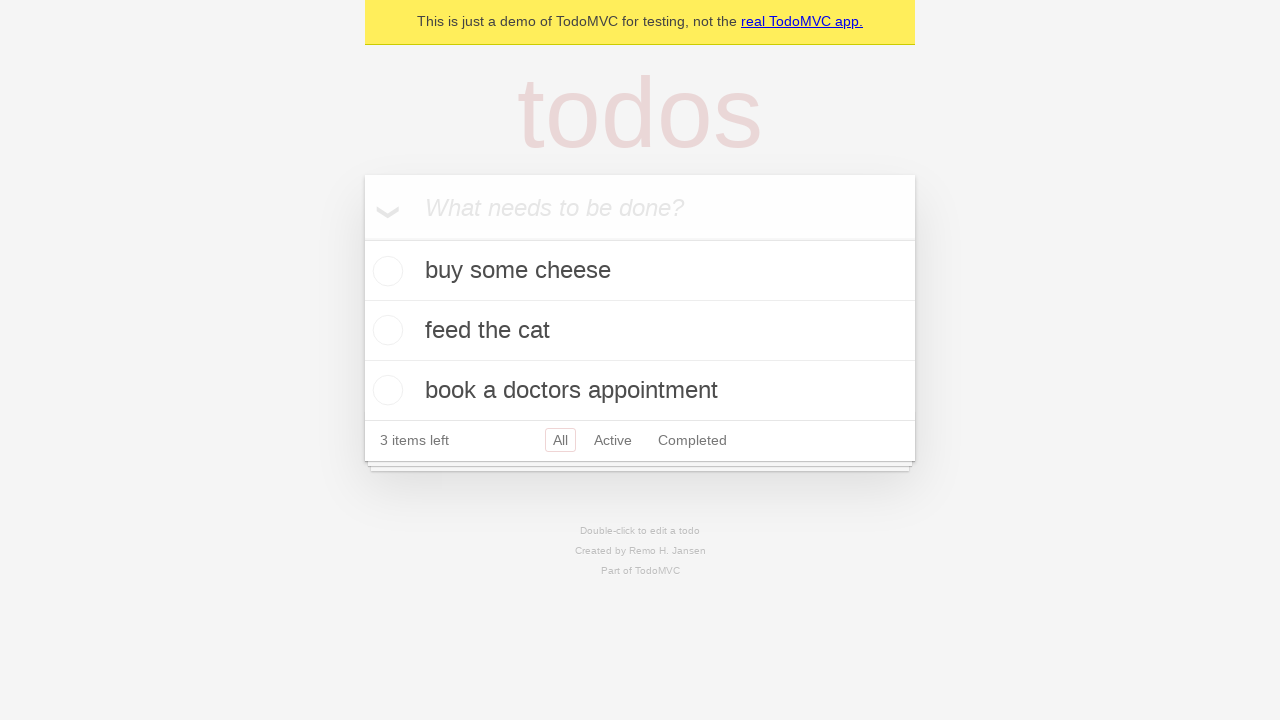

Clicked 'Mark all as complete' checkbox to toggle all items as completed at (362, 238) on internal:label="Mark all as complete"i
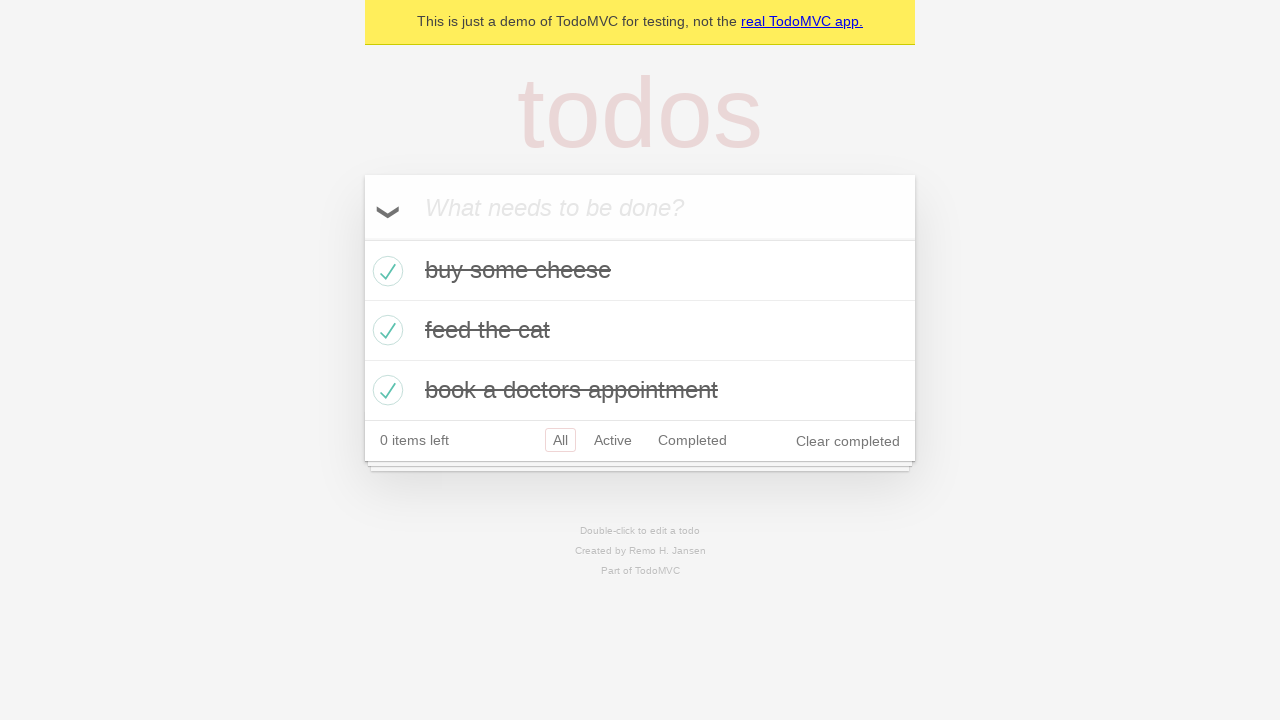

Verified that all todo items have the completed class
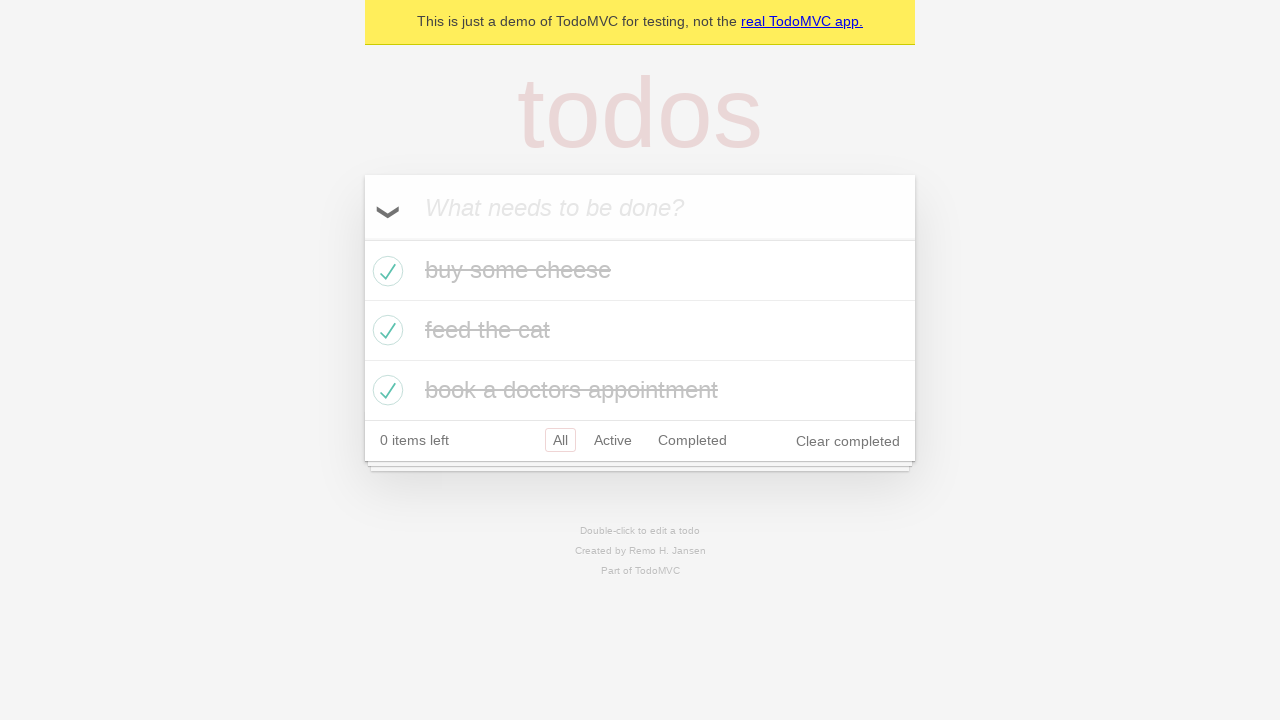

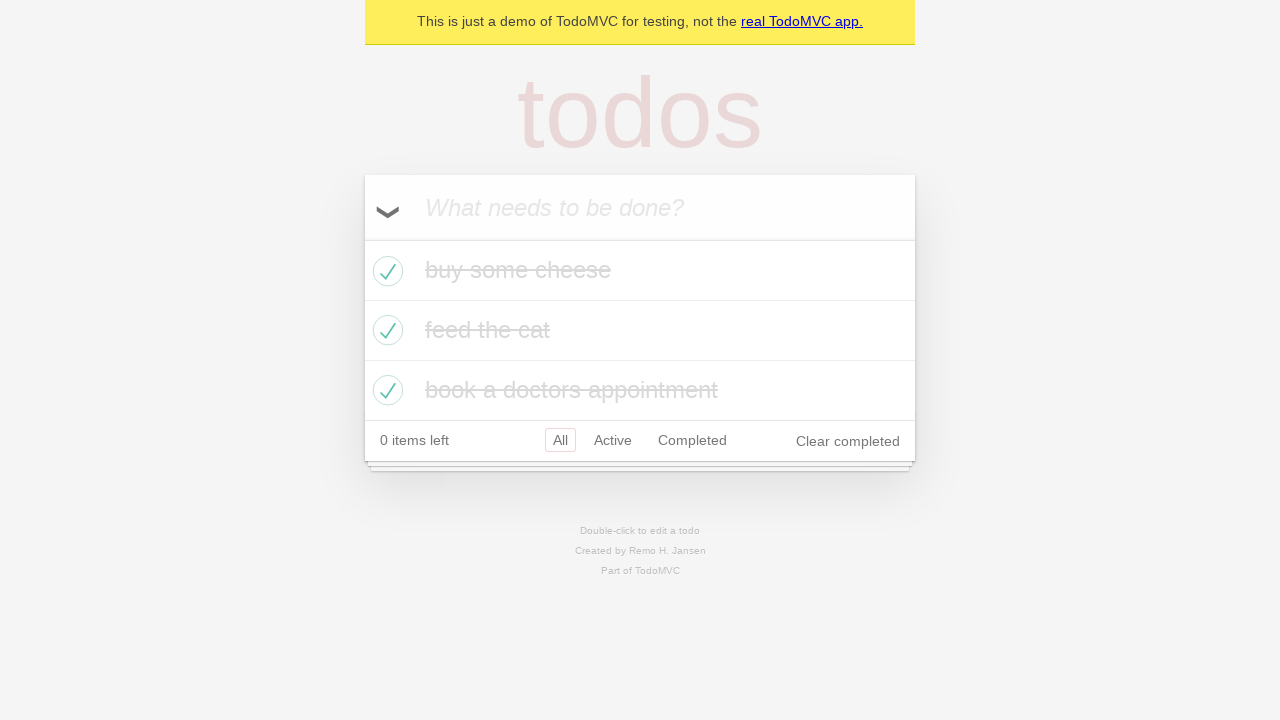